Tests handling of a JavaScript confirmation dialog by clicking the confirm button and accepting the dialog

Starting URL: https://the-internet.herokuapp.com/javascript_alerts

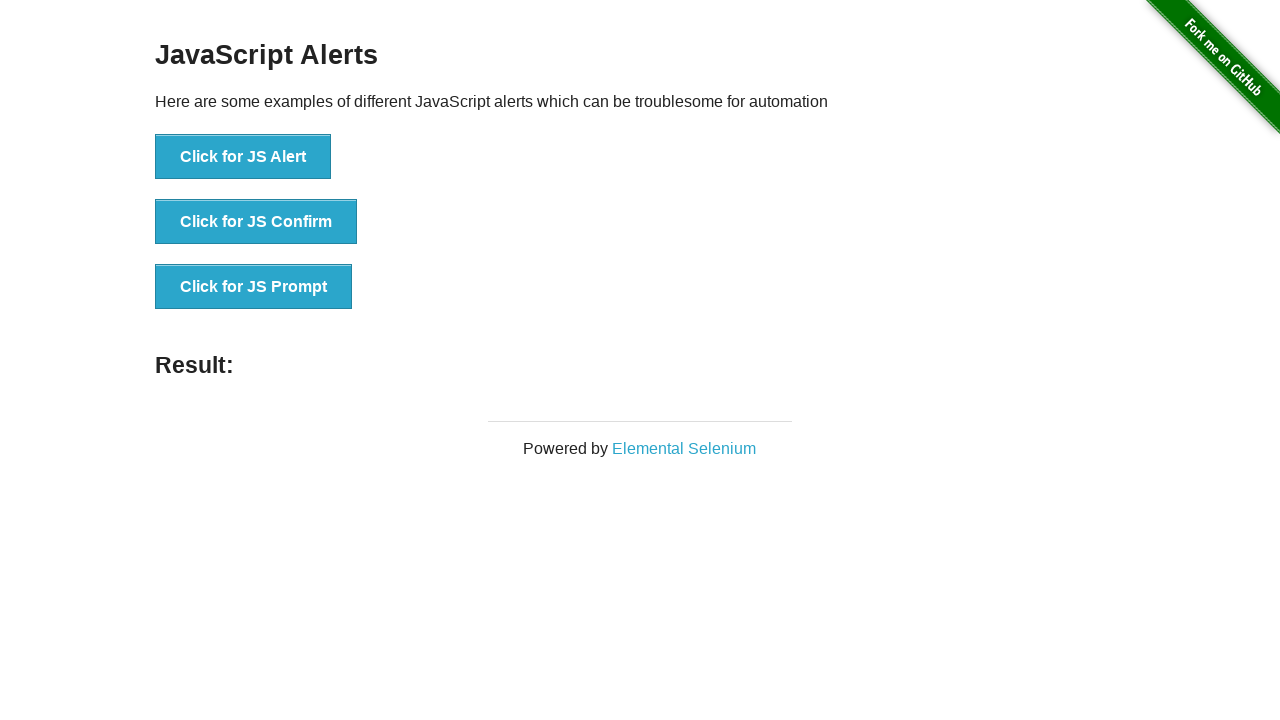

Clicked the 'Click for JS Confirm' button at (256, 222) on xpath=//button[text()='Click for JS Confirm']
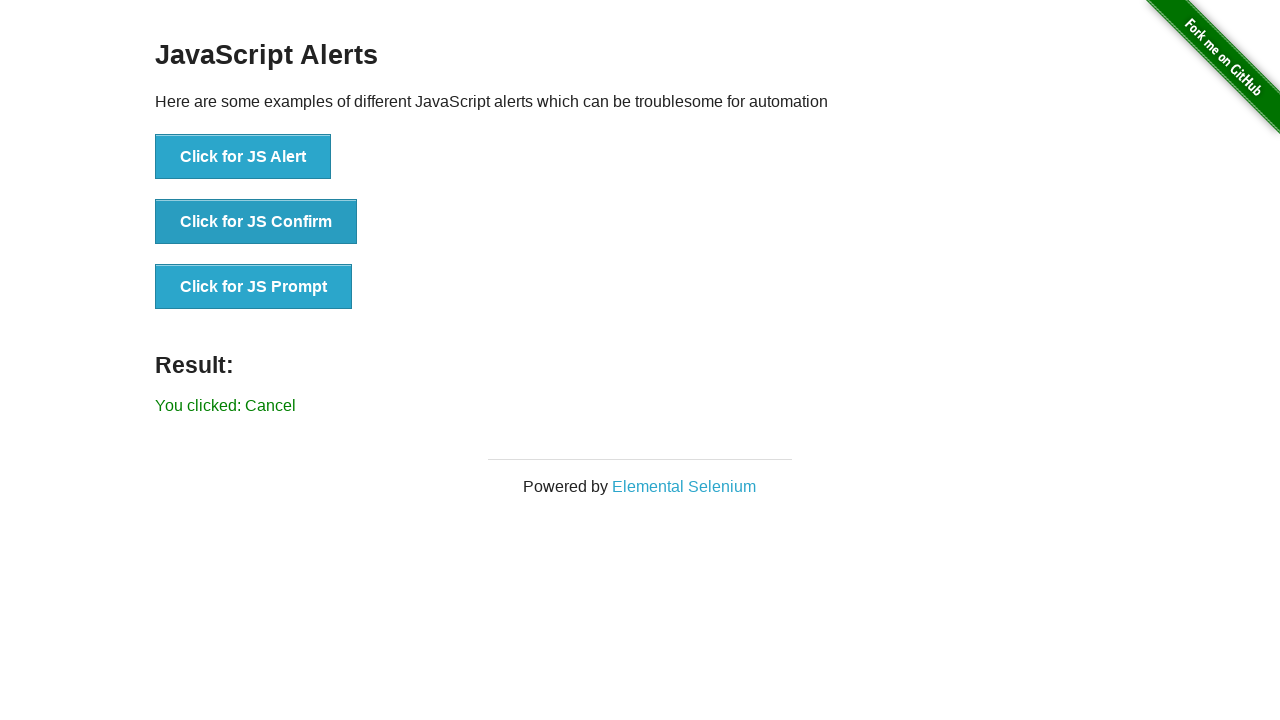

Set up dialog handler to accept confirmation
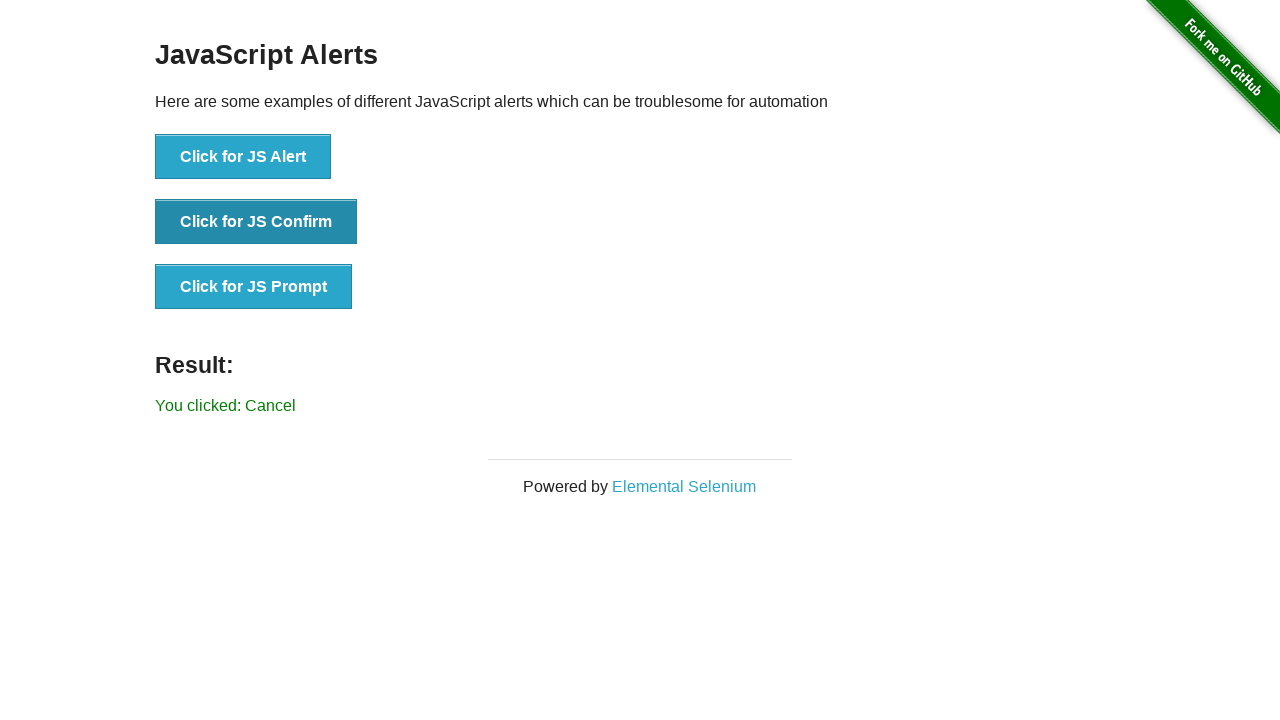

Clicked the 'Click for JS Confirm' button to trigger confirmation dialog at (256, 222) on xpath=//button[text()='Click for JS Confirm']
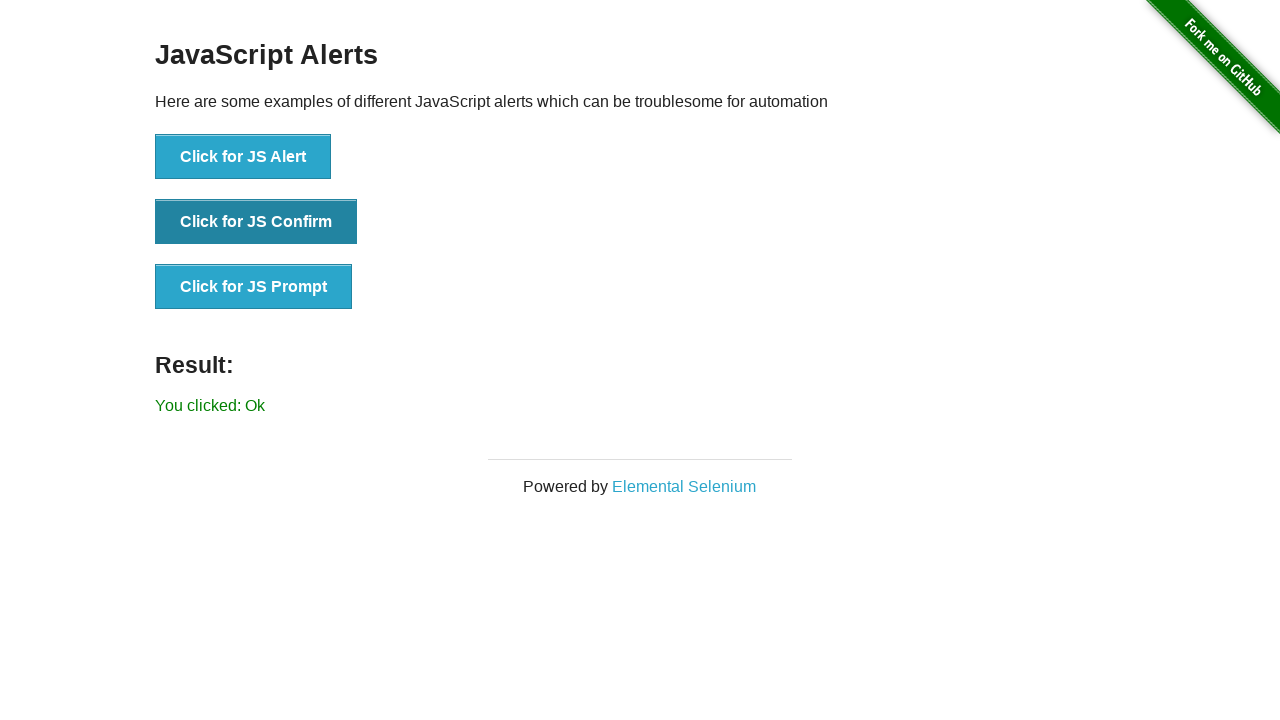

Result message element loaded after confirming dialog
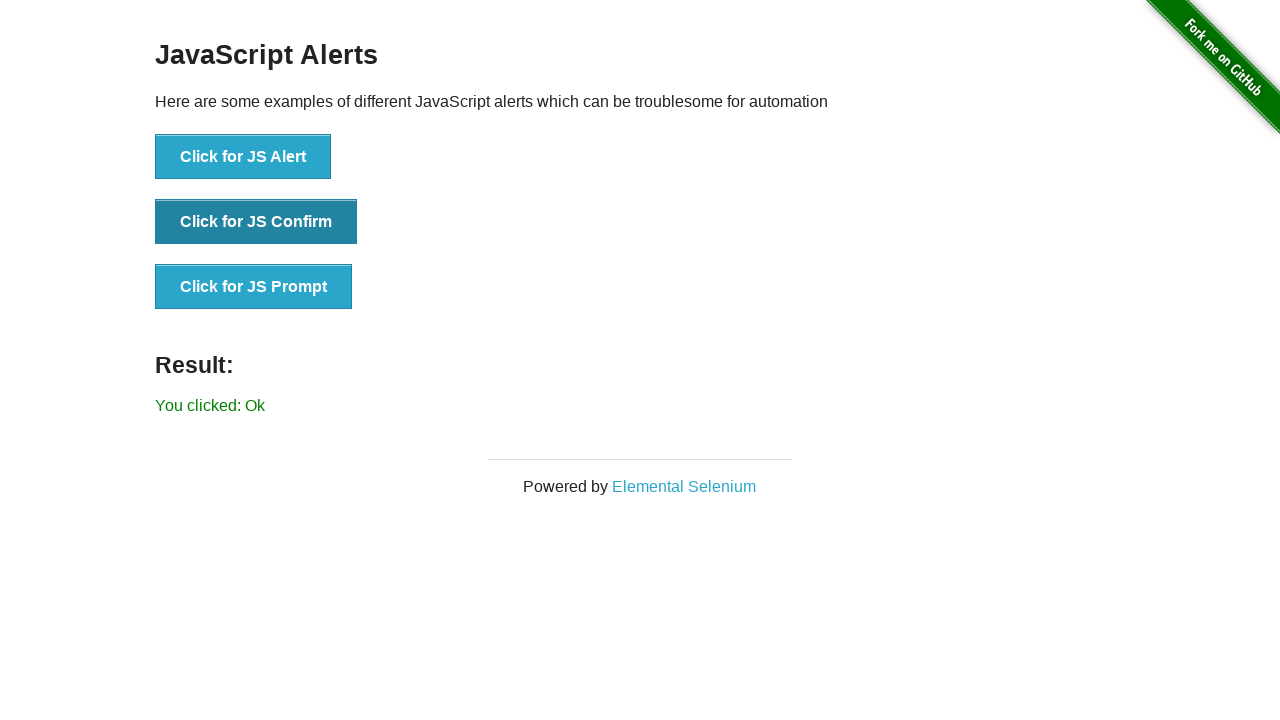

Retrieved result text: You clicked: Ok
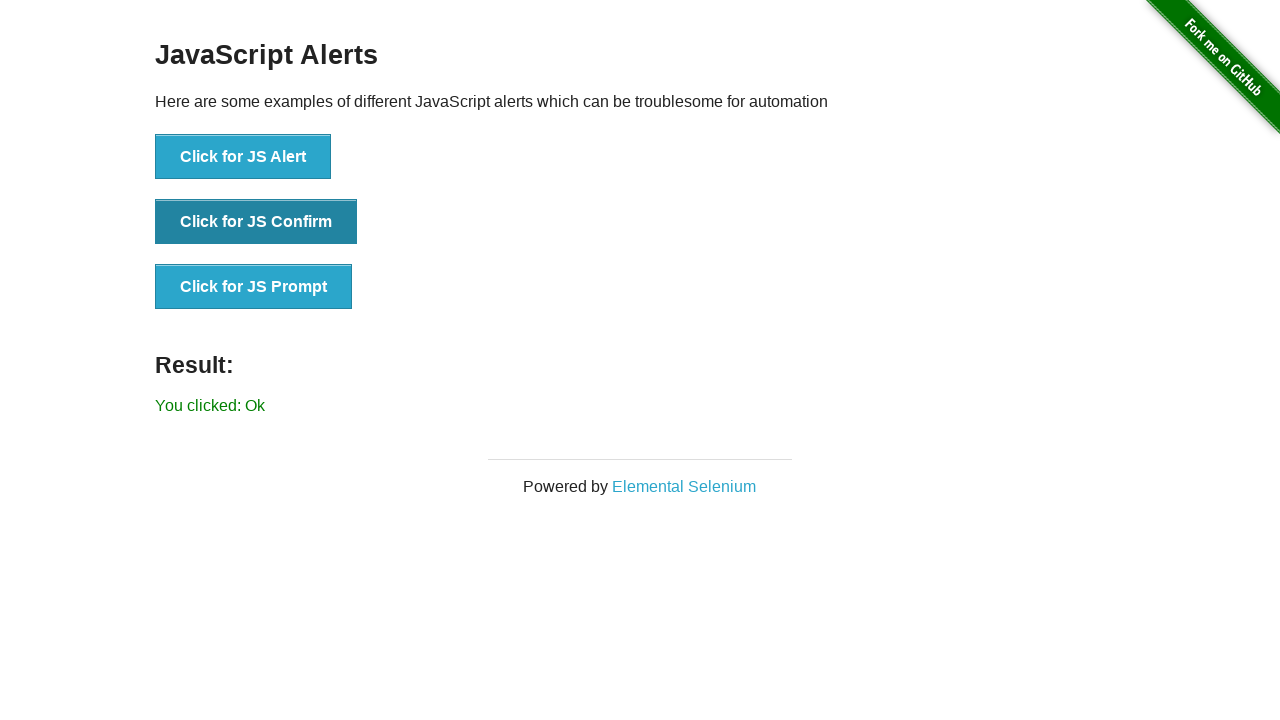

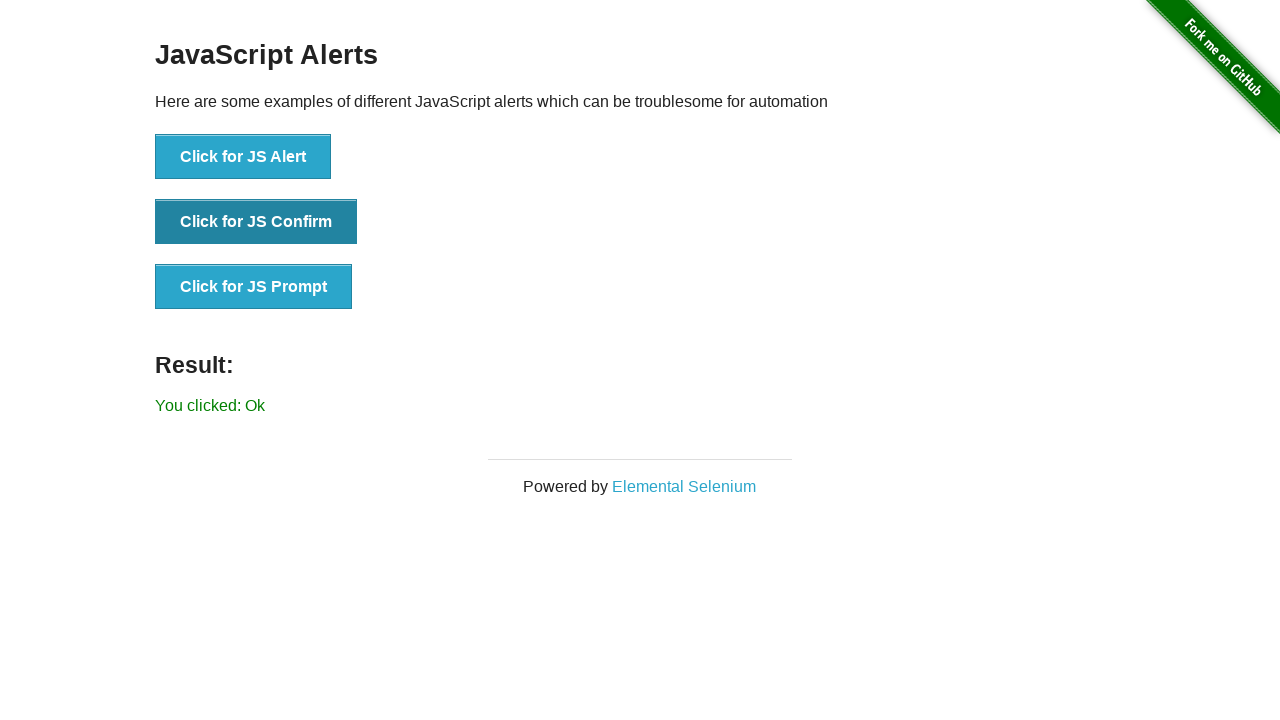